Navigates to JPL Space image gallery and clicks the full image button to view the featured Mars image in a lightbox/modal view.

Starting URL: https://data-class-jpl-space.s3.amazonaws.com/JPL_Space/index.html

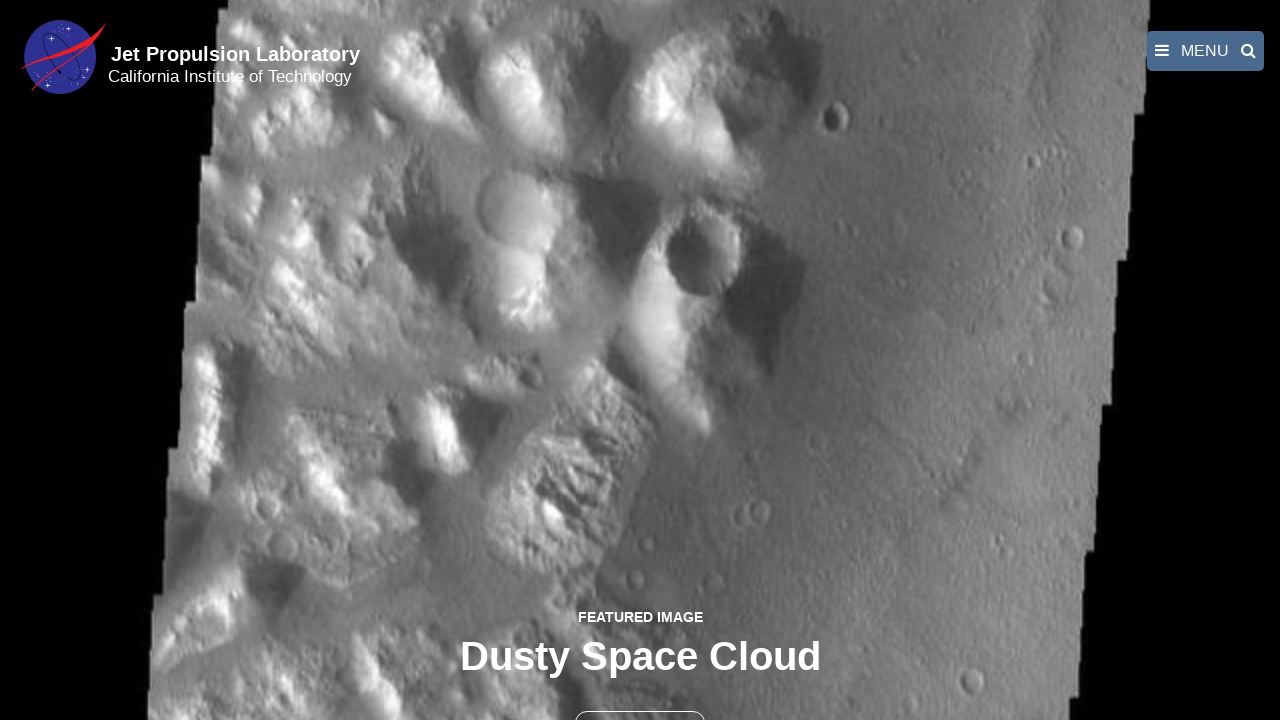

Navigated to JPL Space image gallery
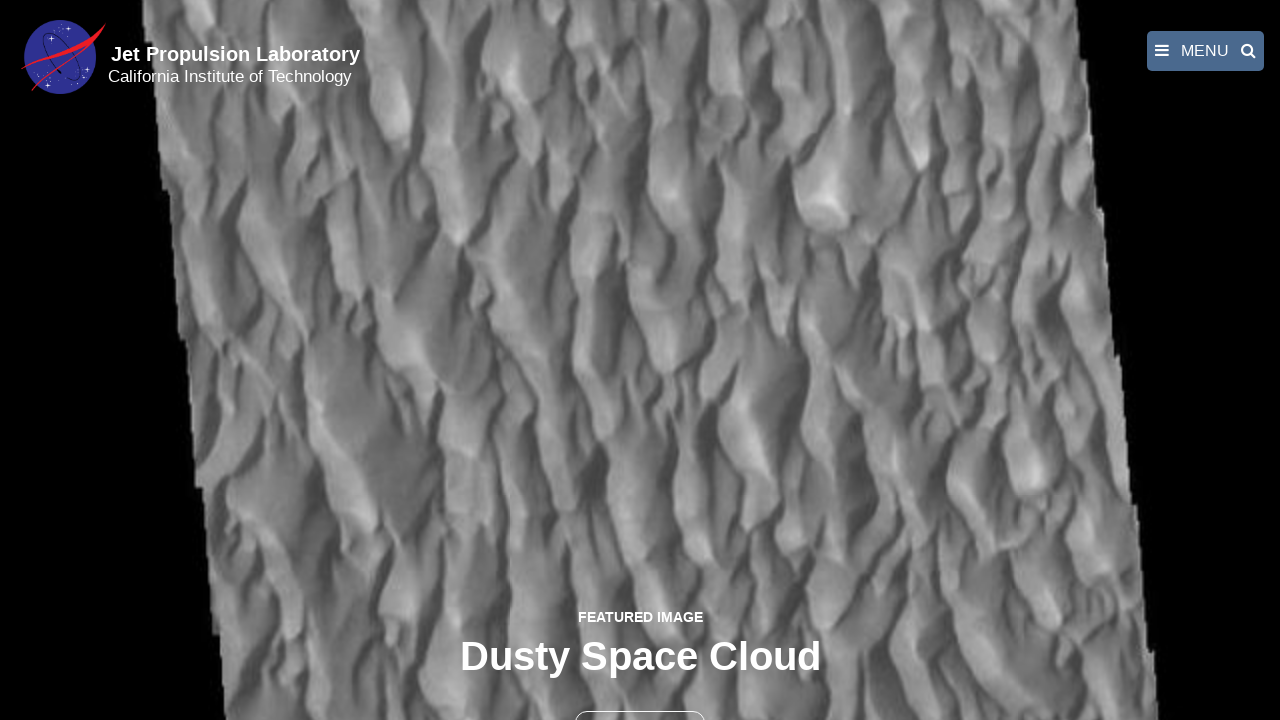

Clicked full image button to open featured Mars image in lightbox at (640, 699) on button >> nth=1
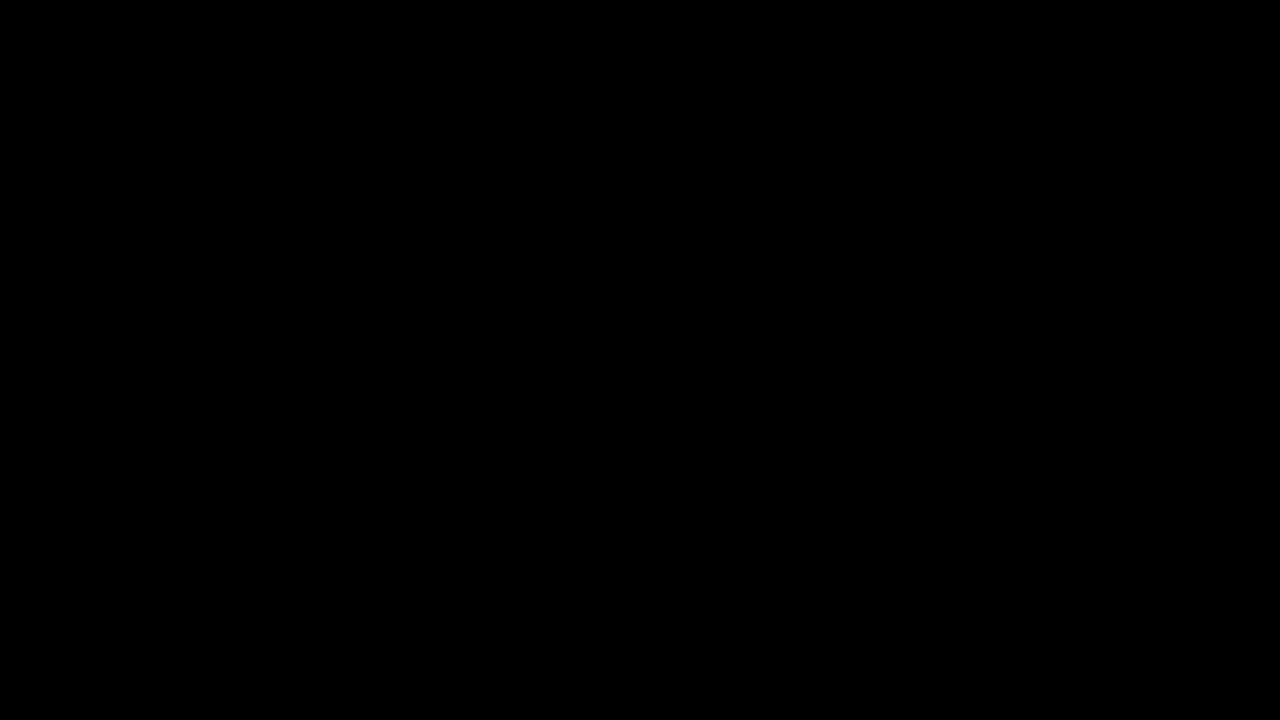

Featured Mars image loaded in lightbox/modal view
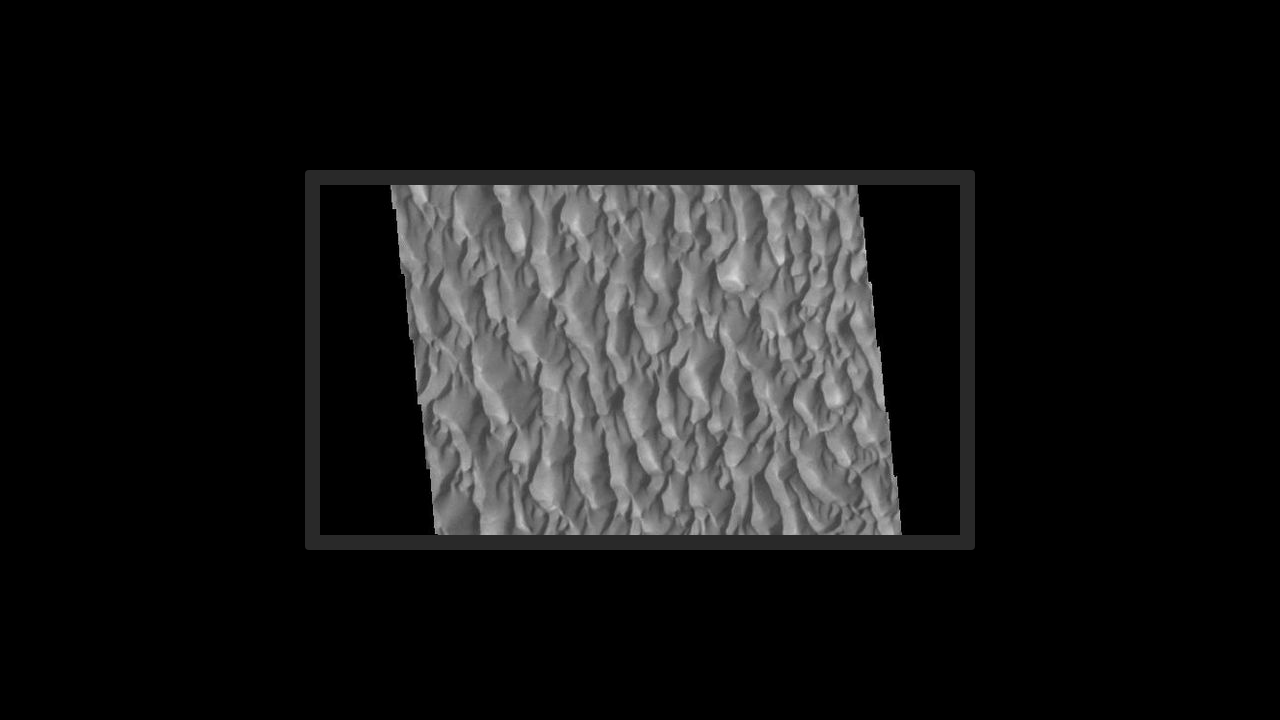

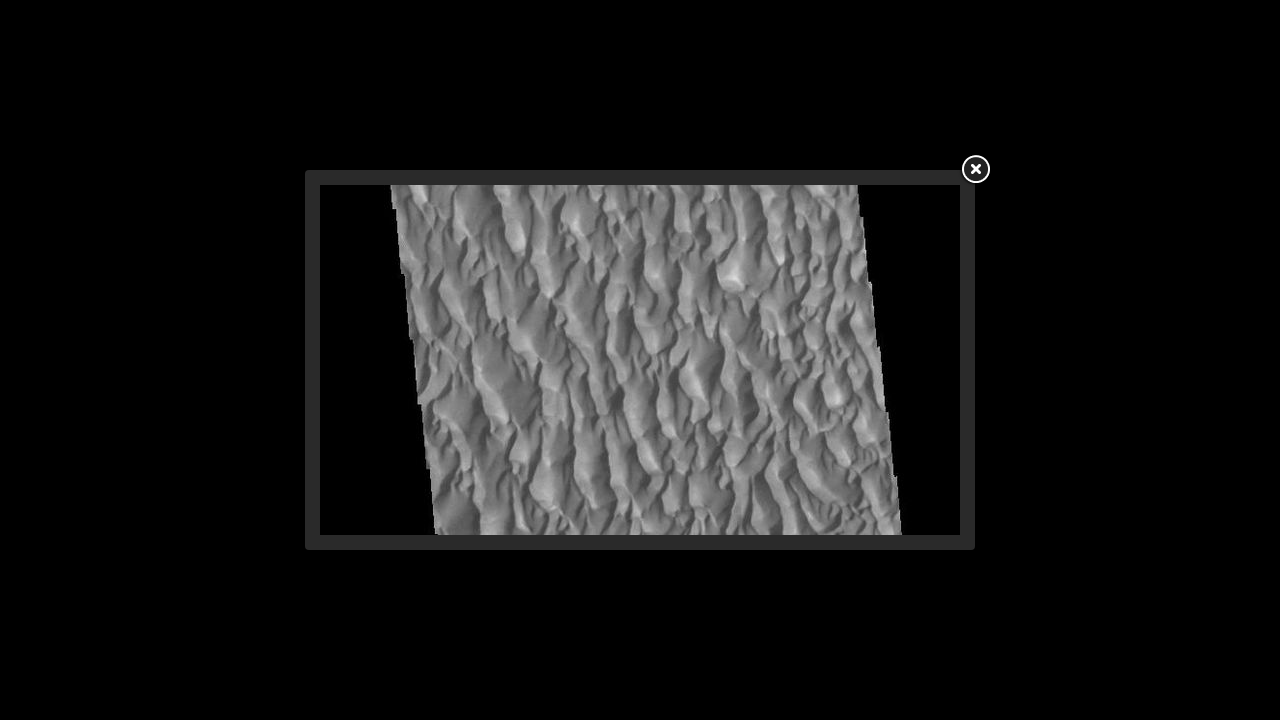